Tests finding and clicking a link by its calculated text value, then fills out a multi-field form with personal information (first name, last name, city, country) and submits it.

Starting URL: http://suninjuly.github.io/find_link_text

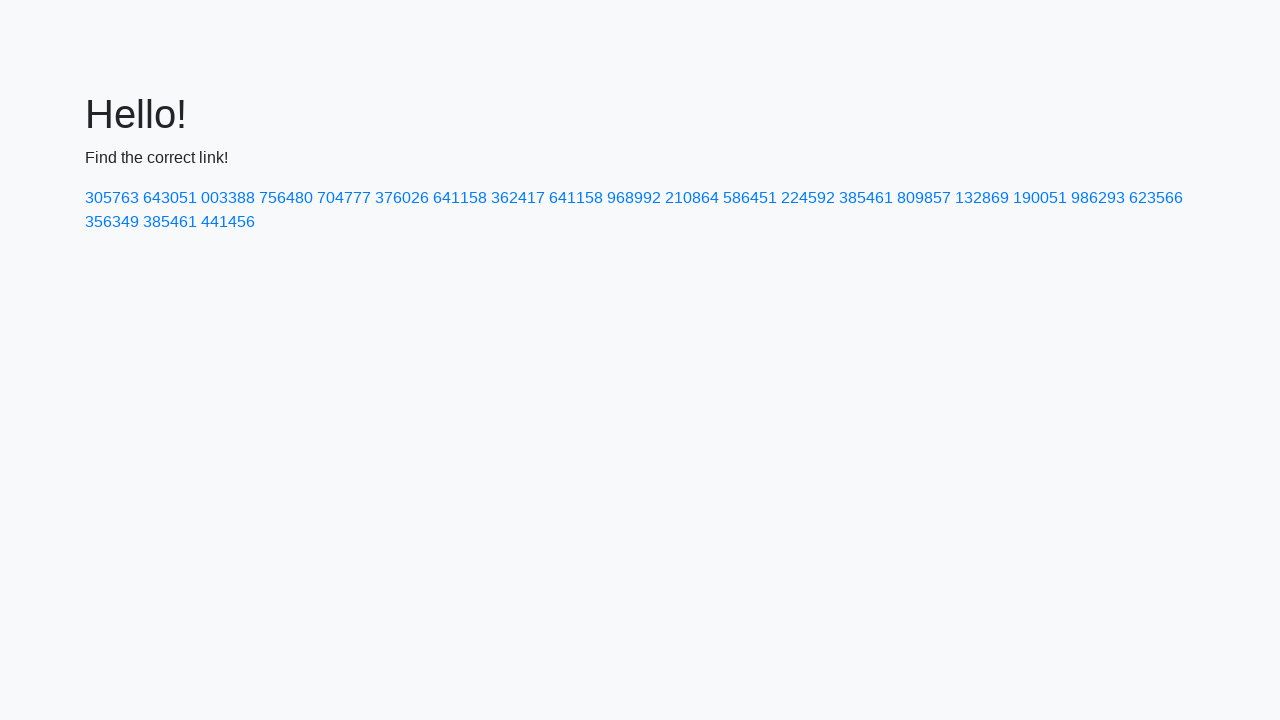

Clicked link with calculated text value '224592' at (808, 198) on a:text('224592')
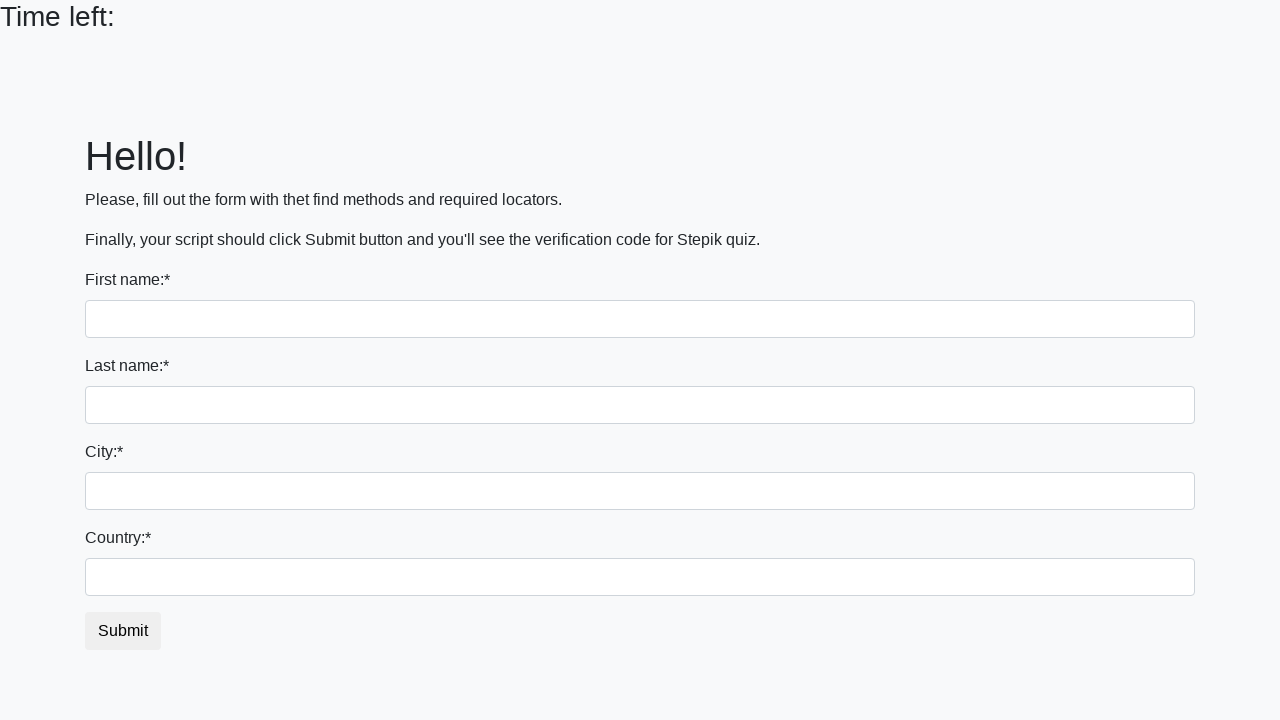

Filled first name field with 'Ivan' on input[name='first_name']
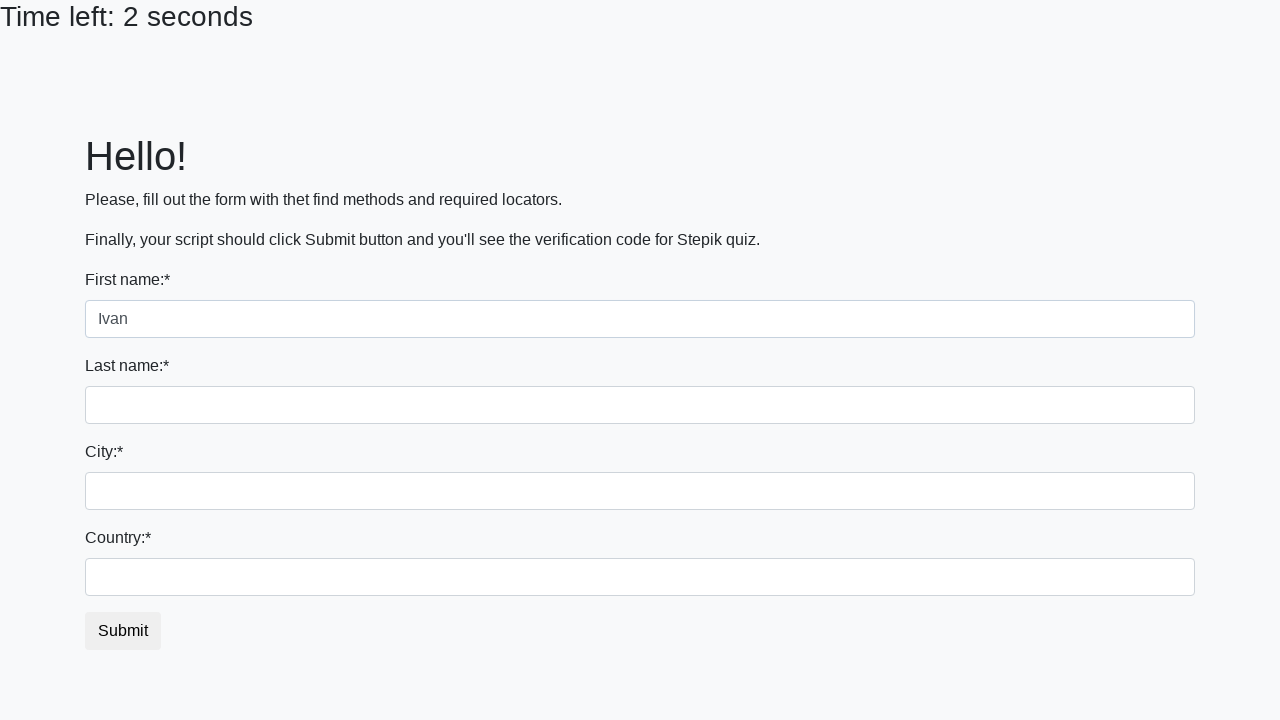

Filled last name field with 'Petrov' on input[name='last_name']
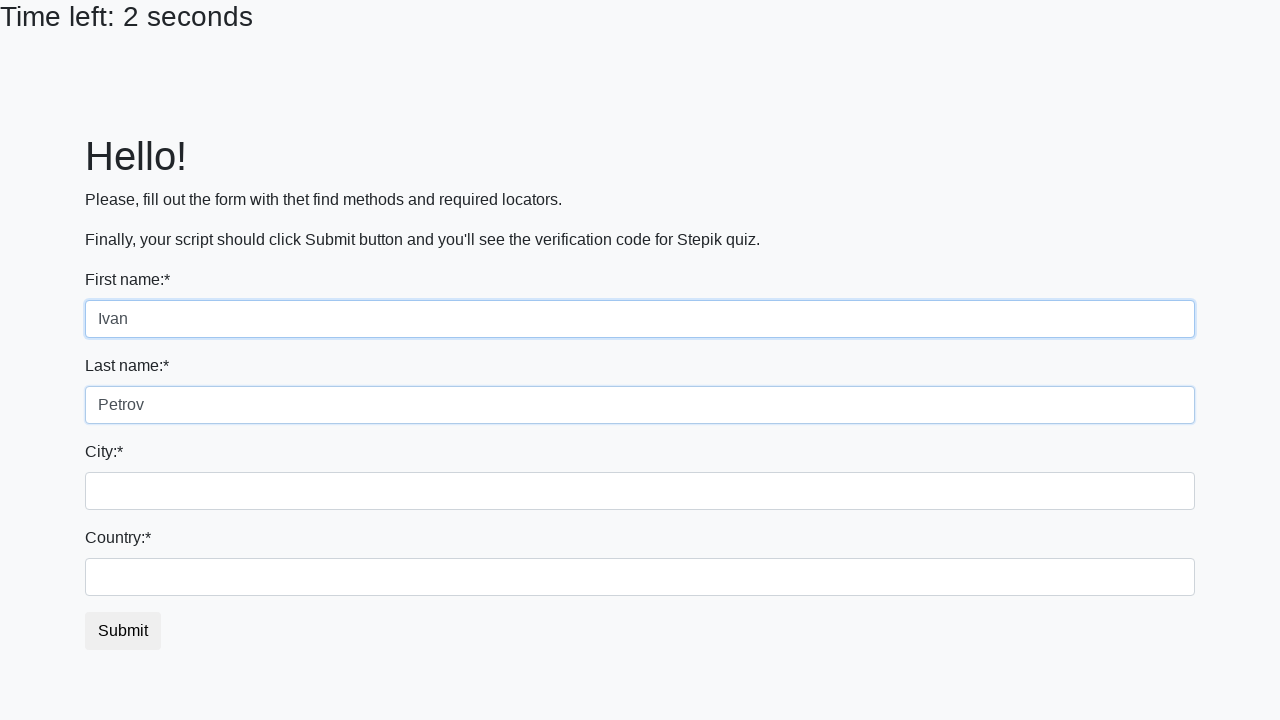

Filled city field with 'Smolensk' on .form-control.city
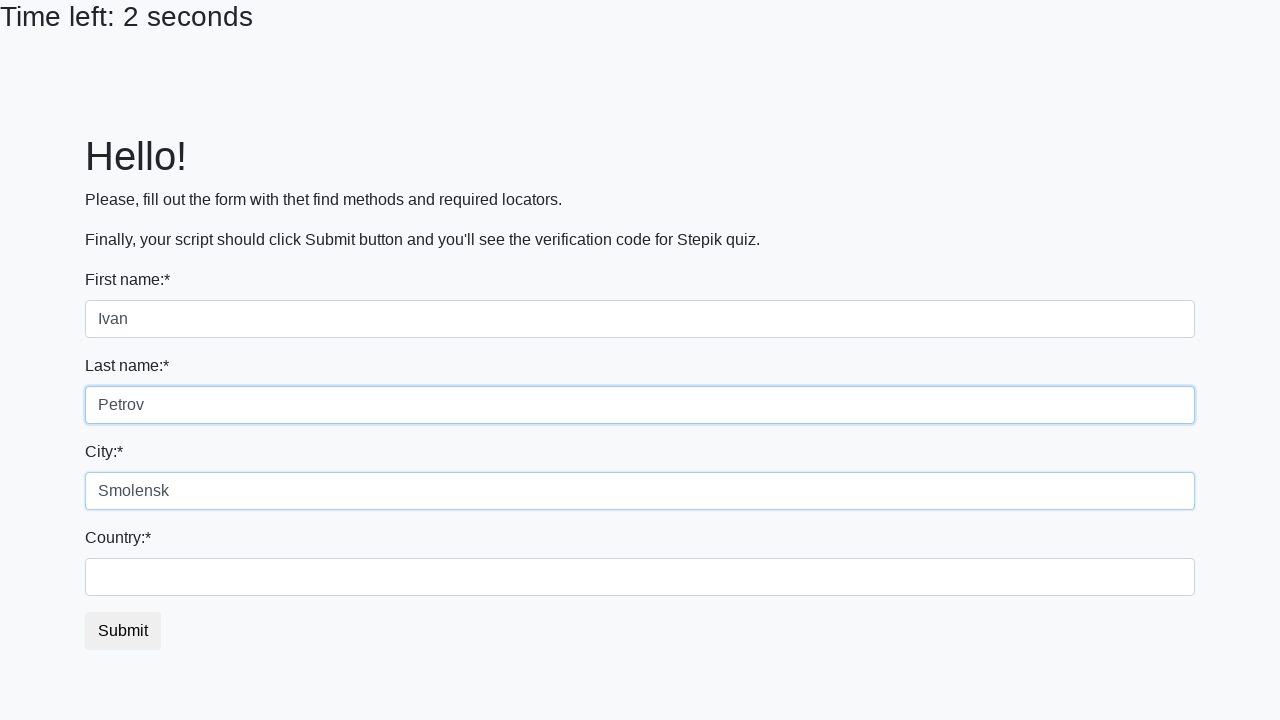

Filled country field with 'Russia' on #country
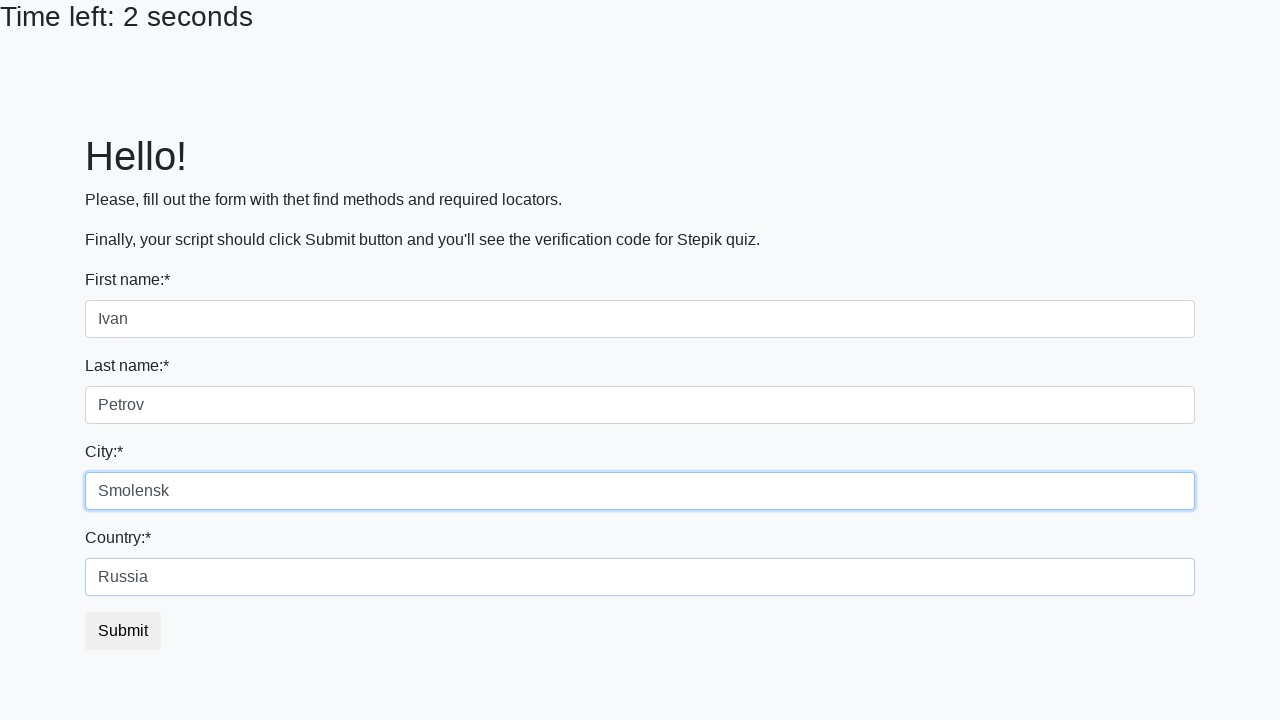

Clicked submit button to submit the form at (123, 631) on .btn.btn-default
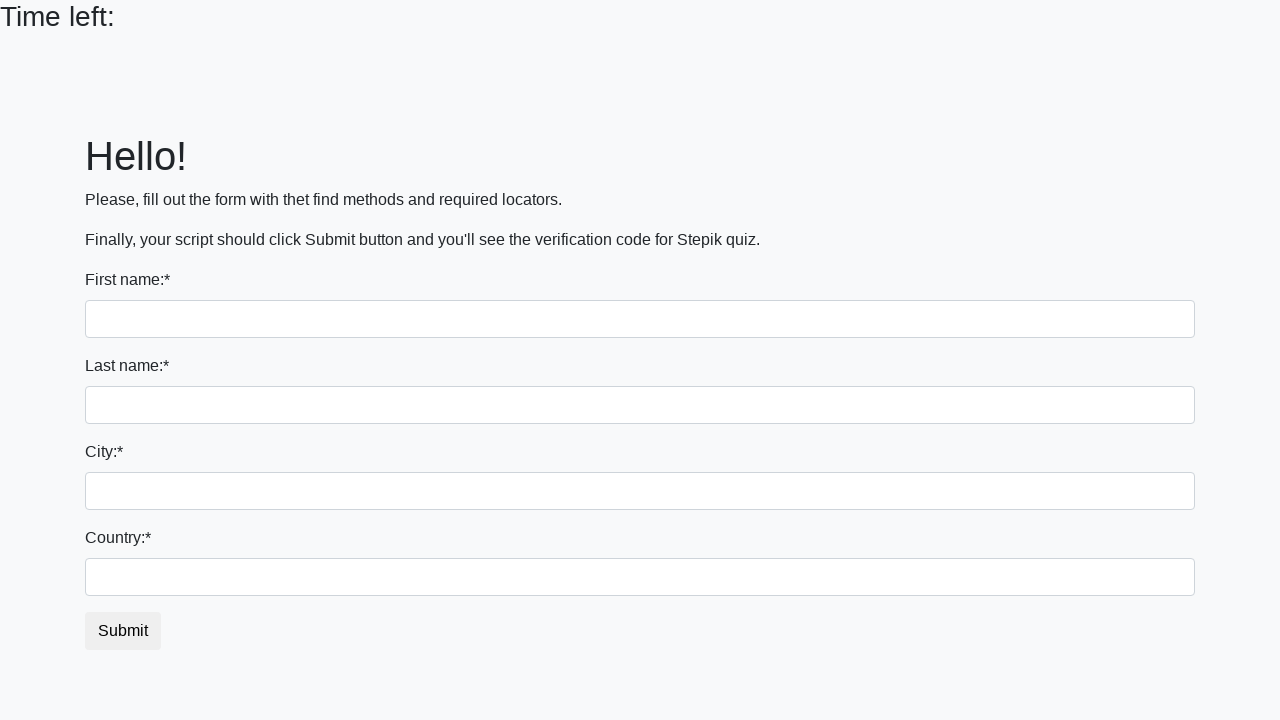

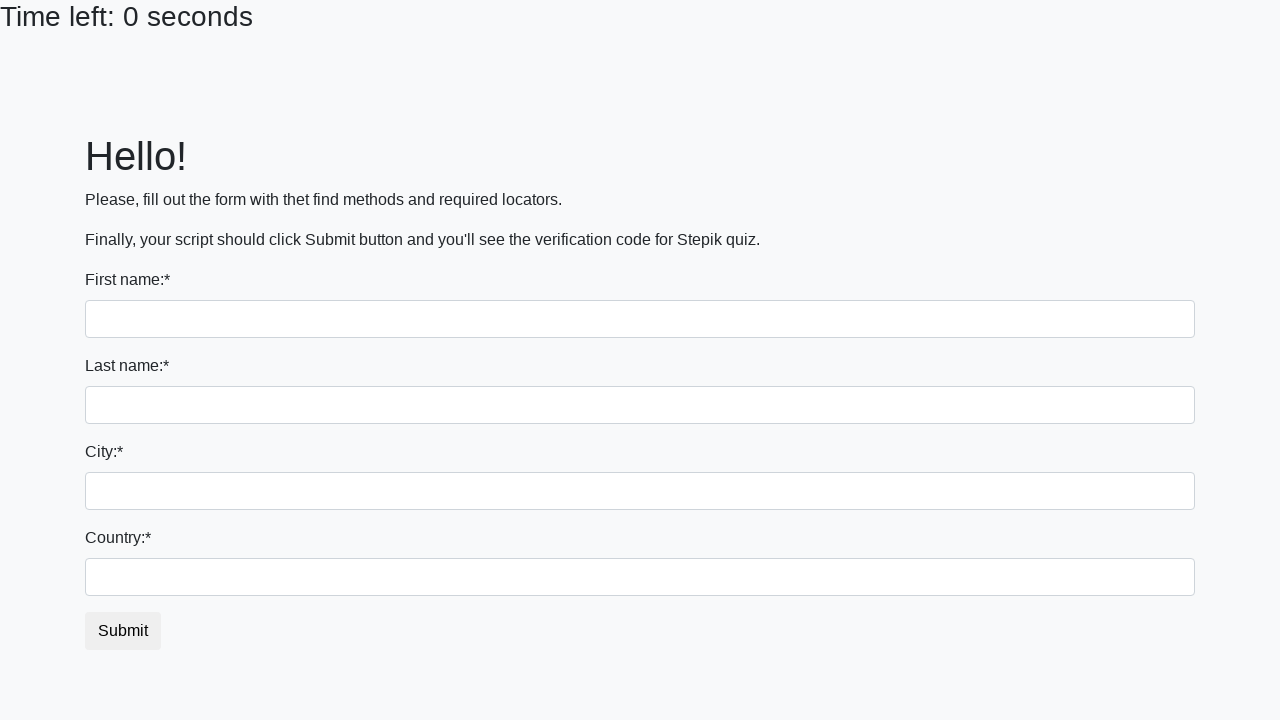